Tests the search functionality on python.org by searching for "chupakabra" (expecting no results) and then "pycon" (expecting results)

Starting URL: http://www.python.org

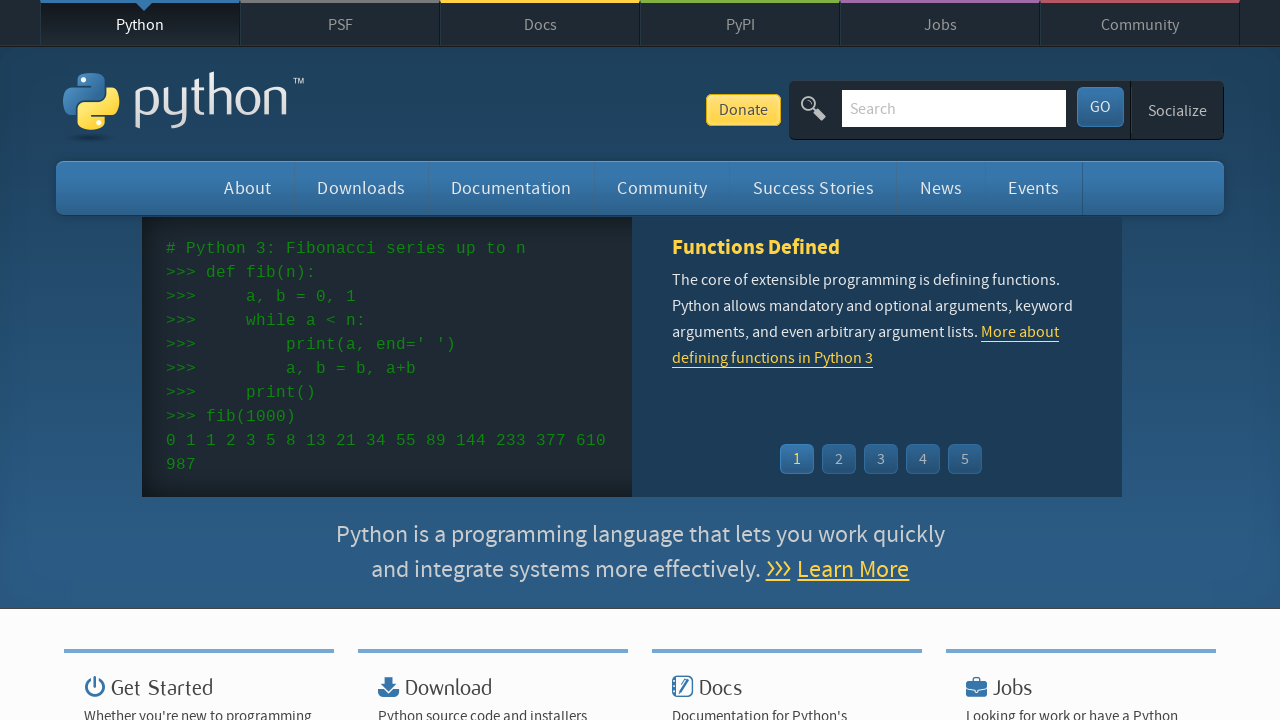

Filled search box with 'chupakabra' on input[name='q']
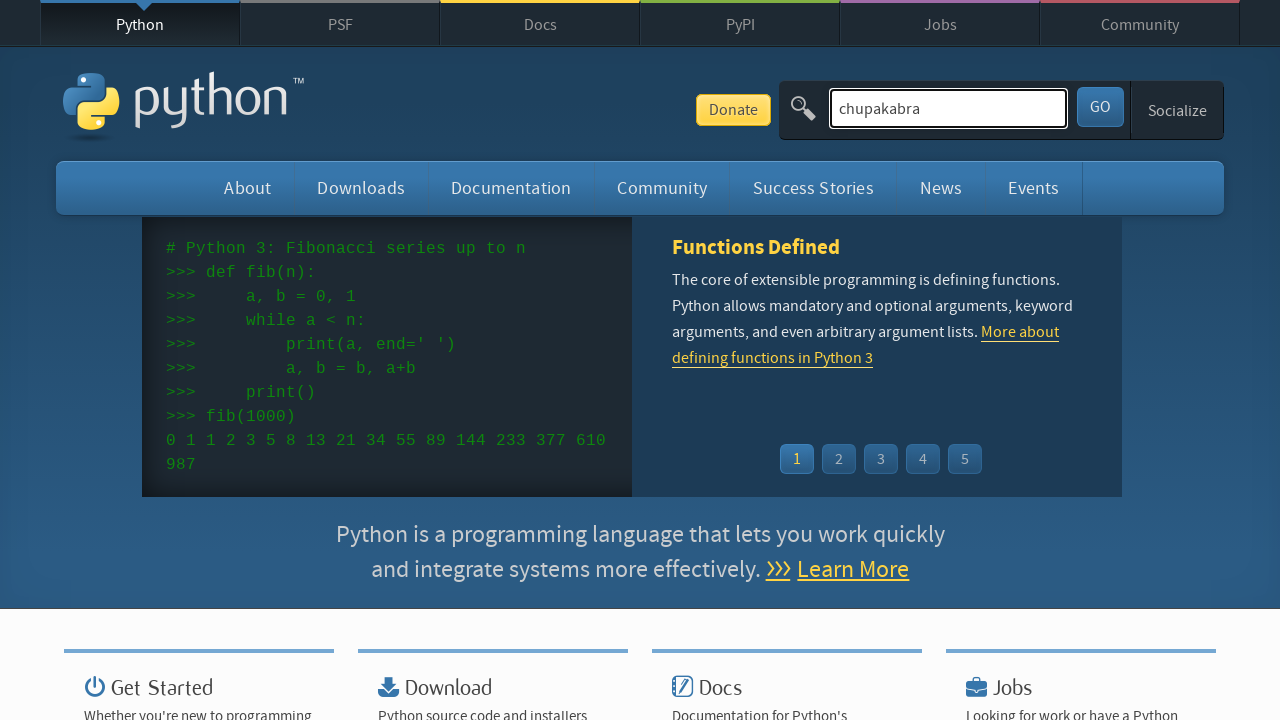

Pressed Enter to search for 'chupakabra' on input[name='q']
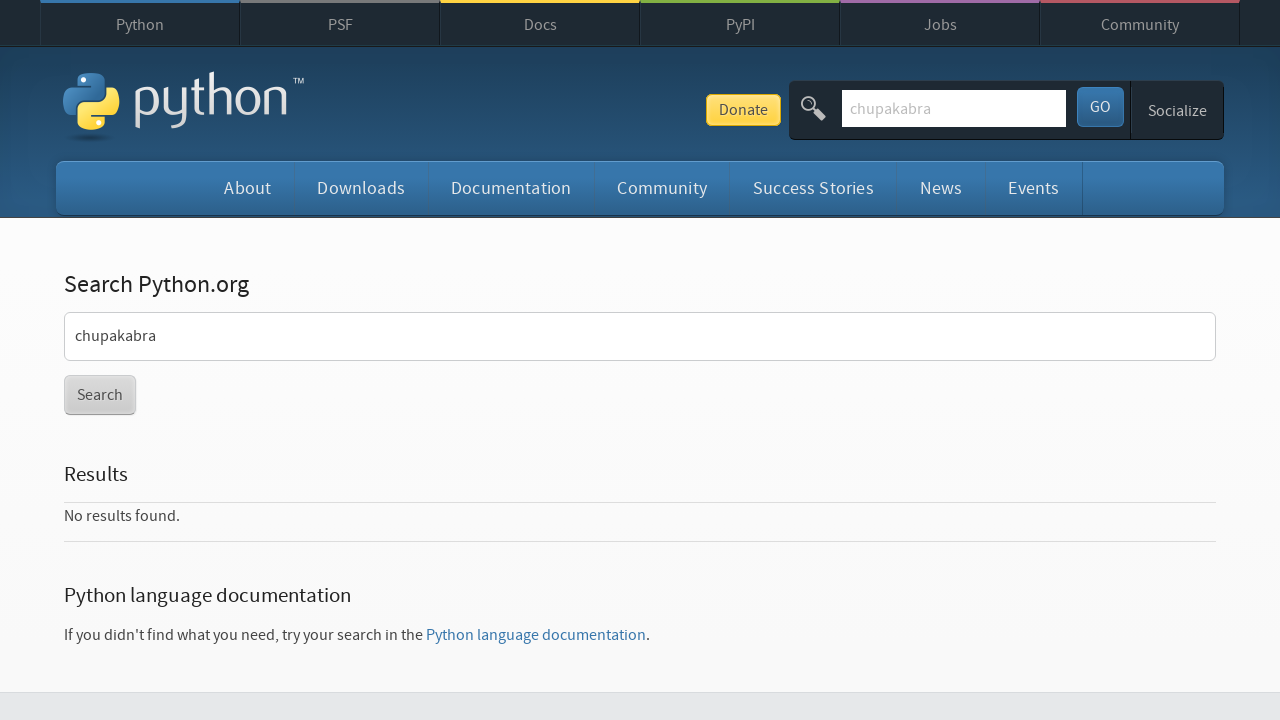

Confirmed 'No results found' message appeared for 'chupakabra' search
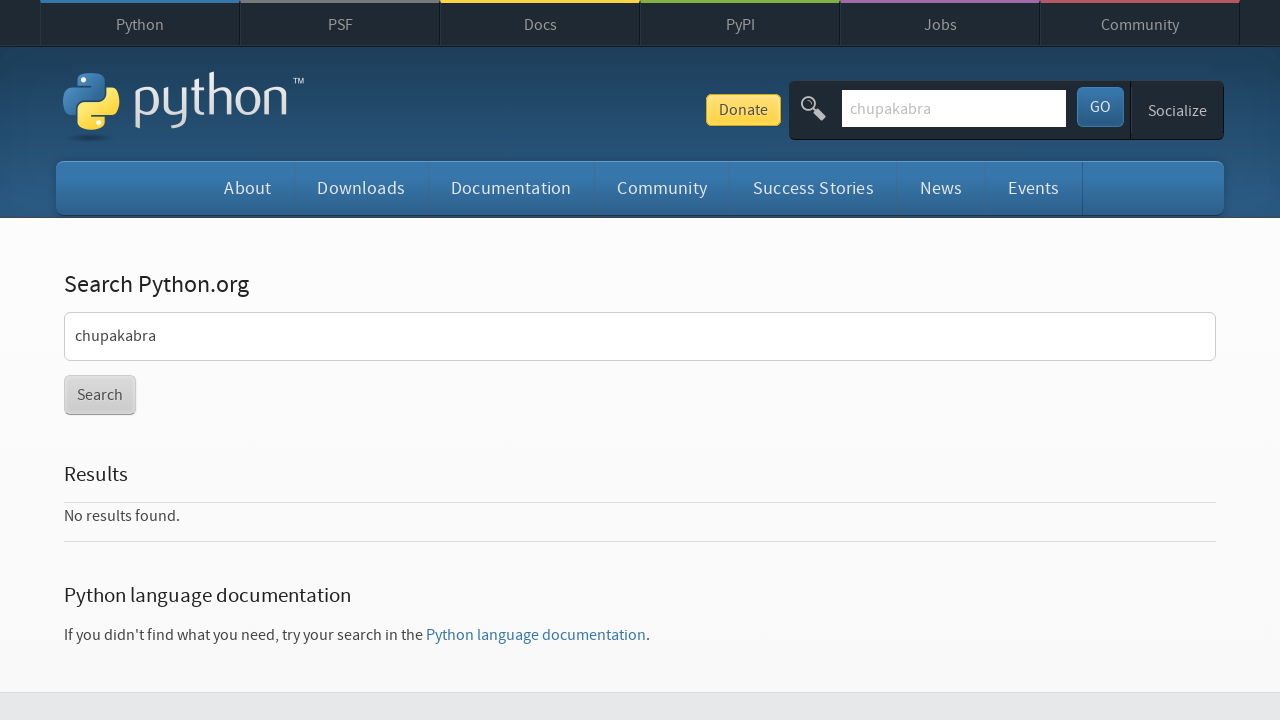

Cleared search box on input[name='q']
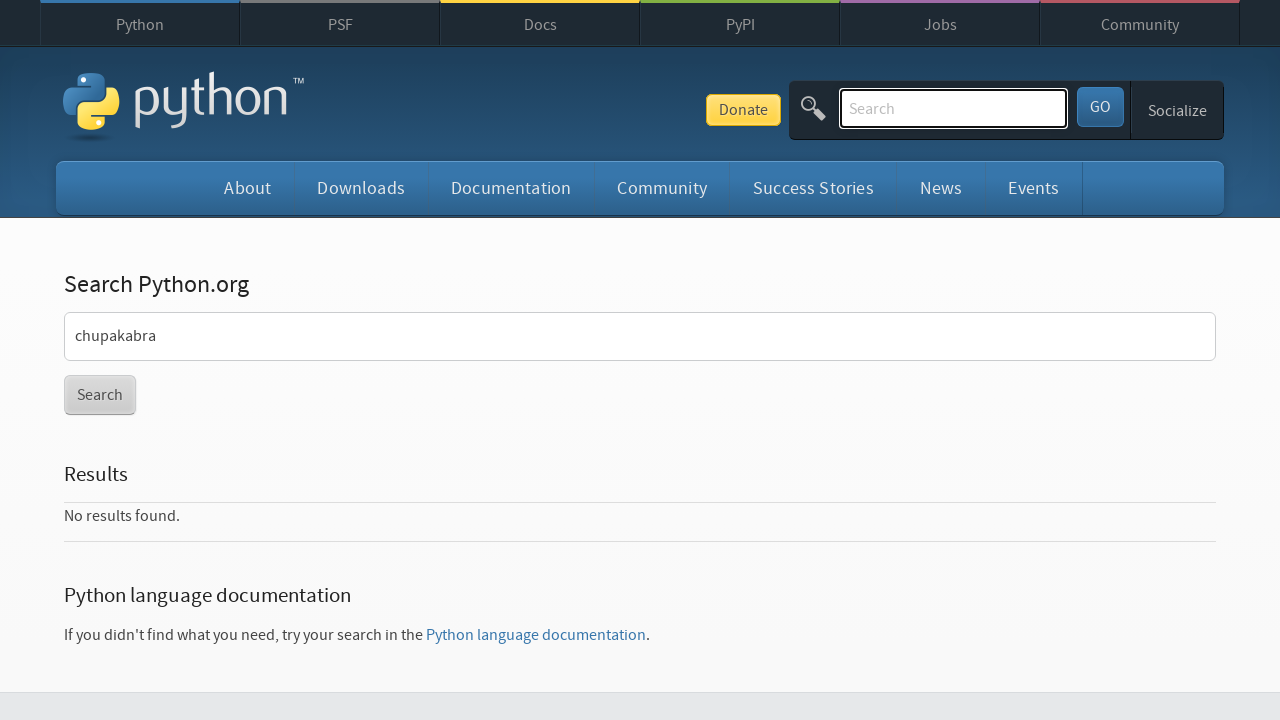

Filled search box with 'pycon' on input[name='q']
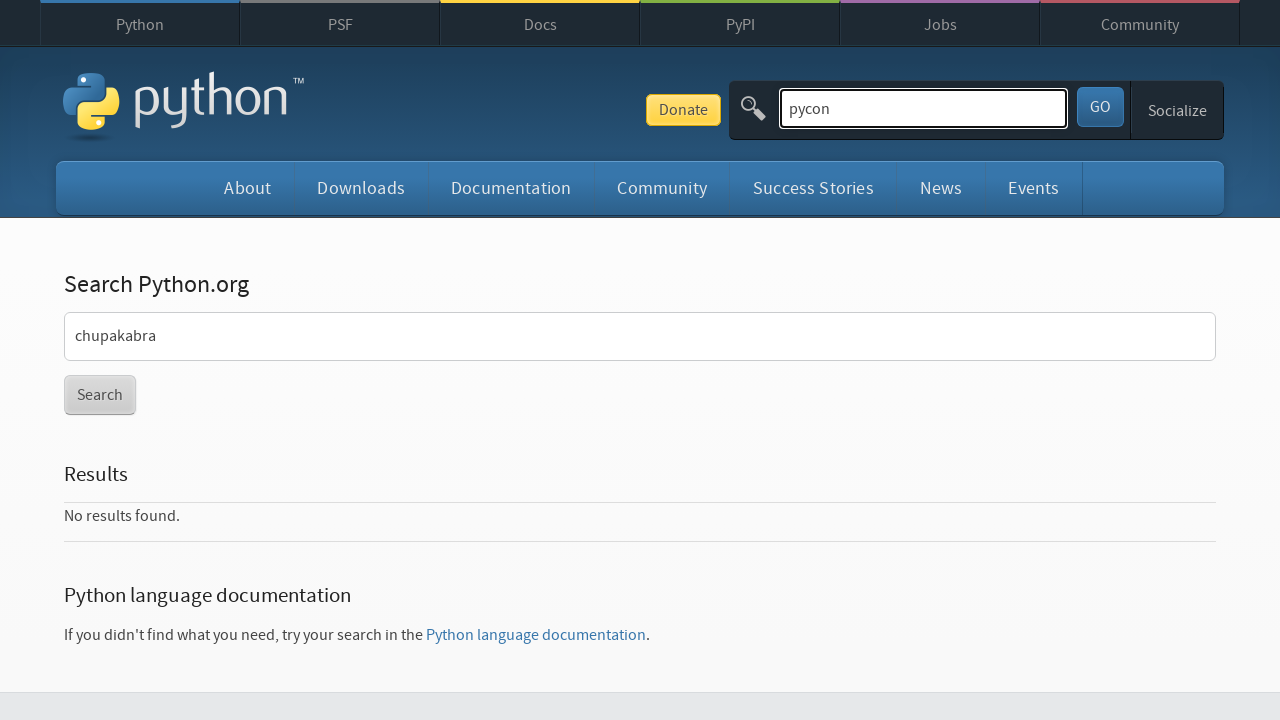

Pressed Enter to search for 'pycon' on input[name='q']
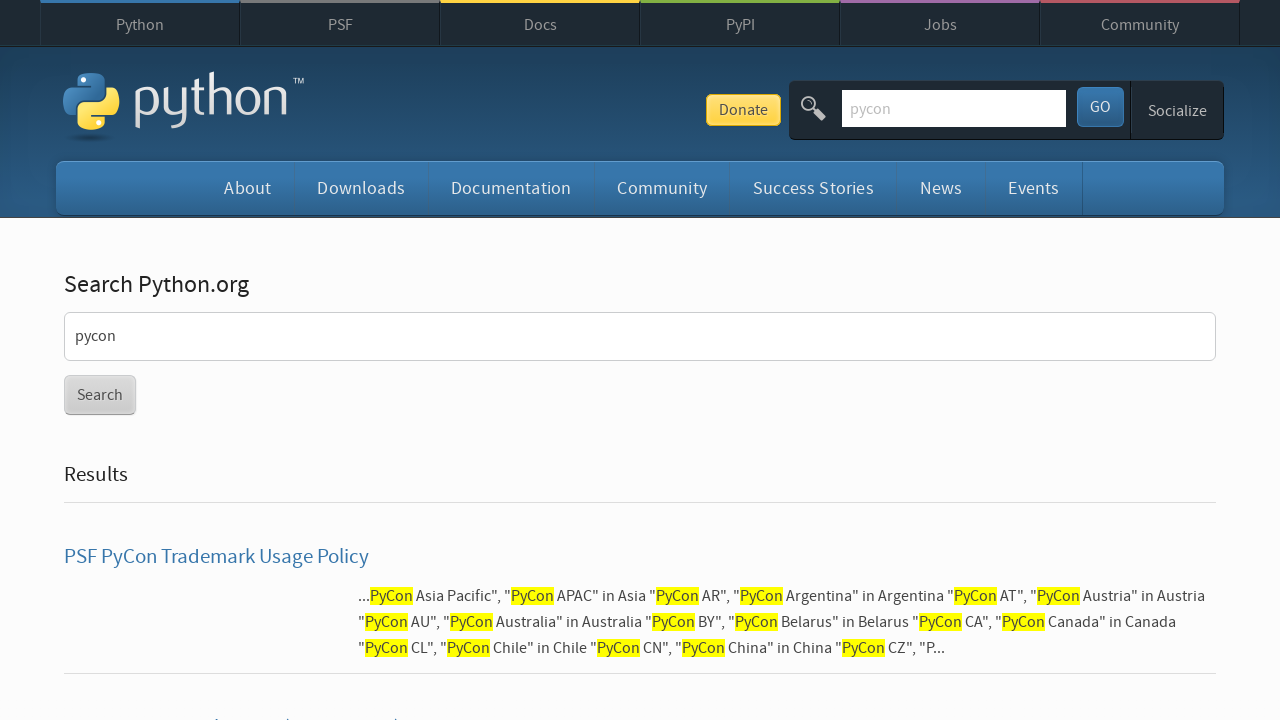

Waited for 'pycon' search results to load
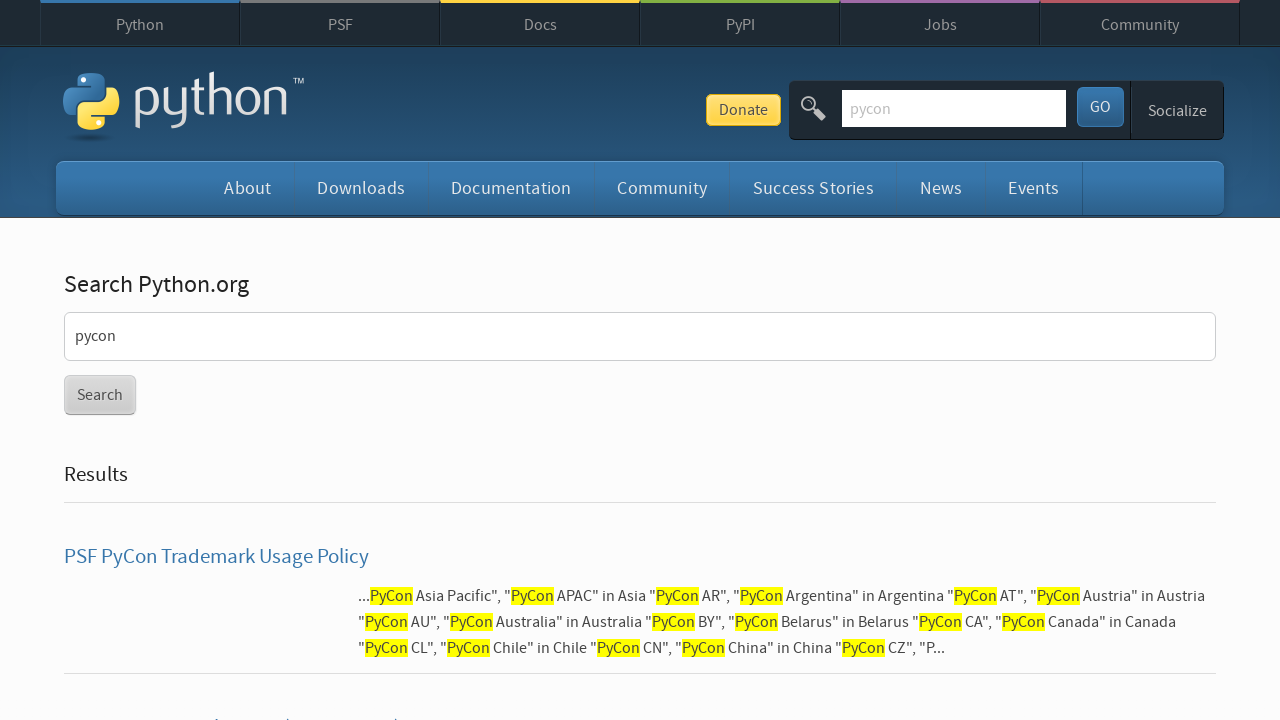

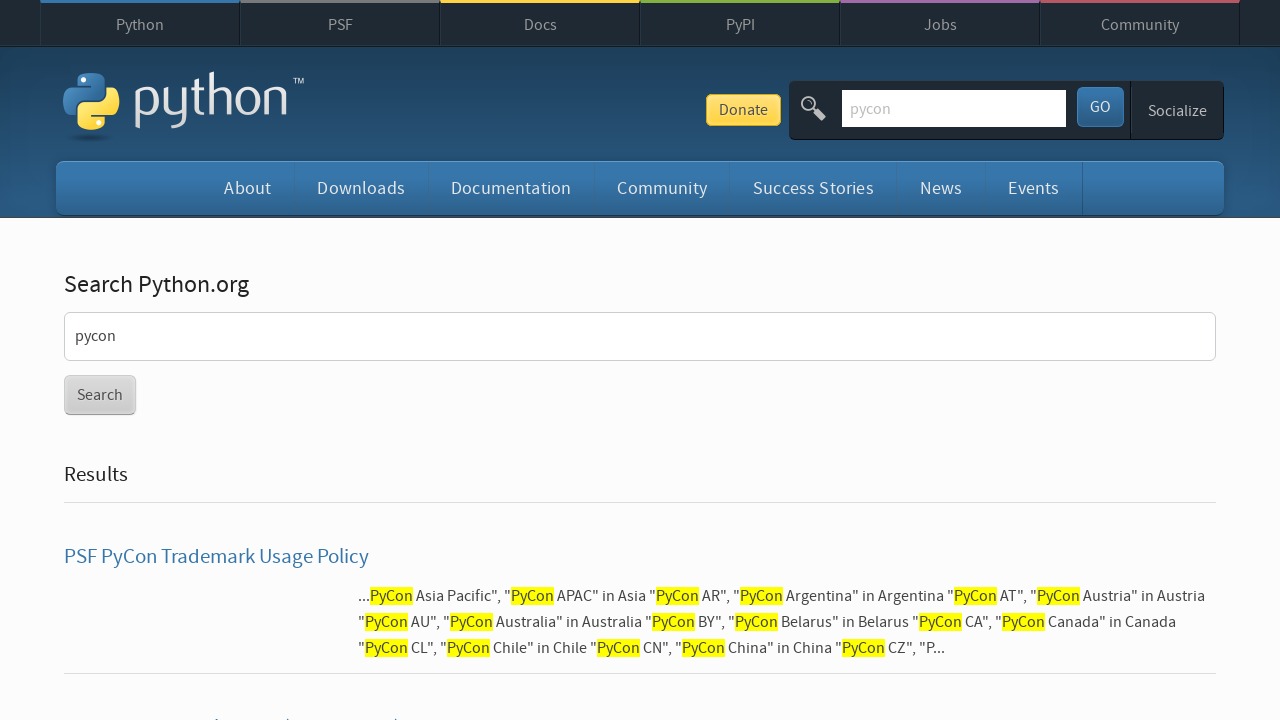